Tests drag and drop functionality by dragging a football element to two different drop zones and verifying the drops were successful.

Starting URL: https://training-support.net/webelements/drag-drop

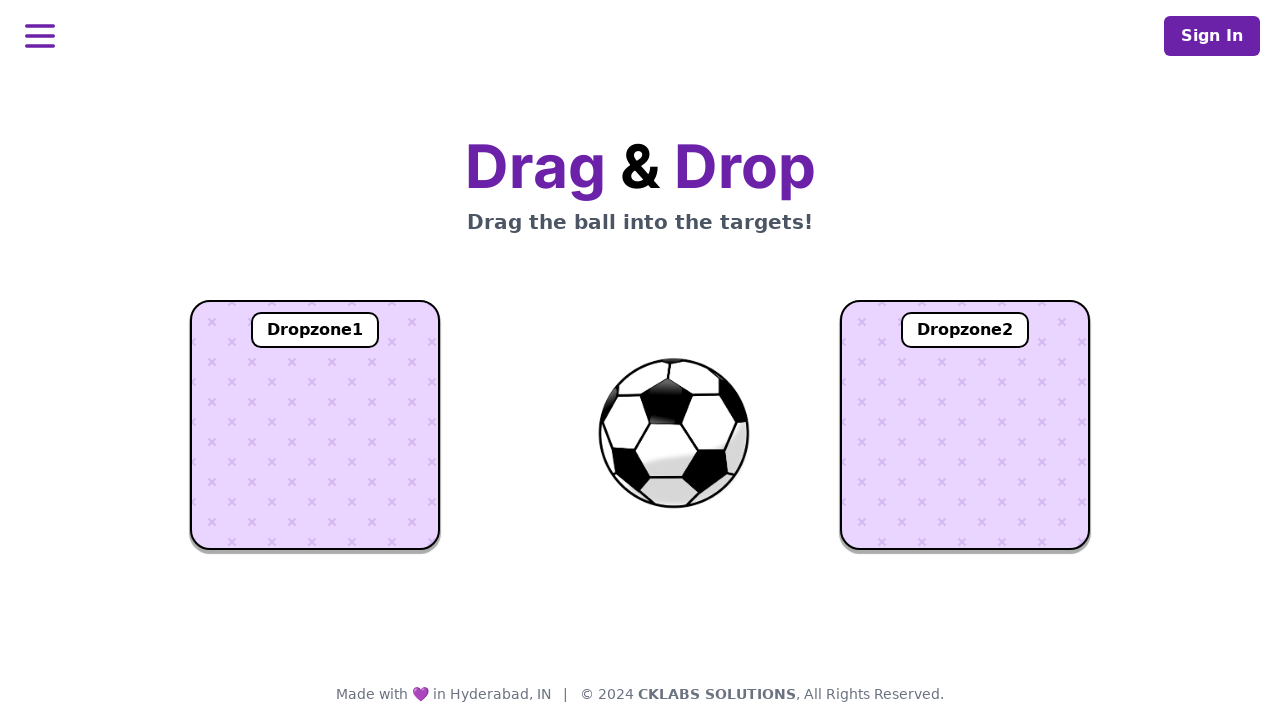

Located football element with id 'ball'
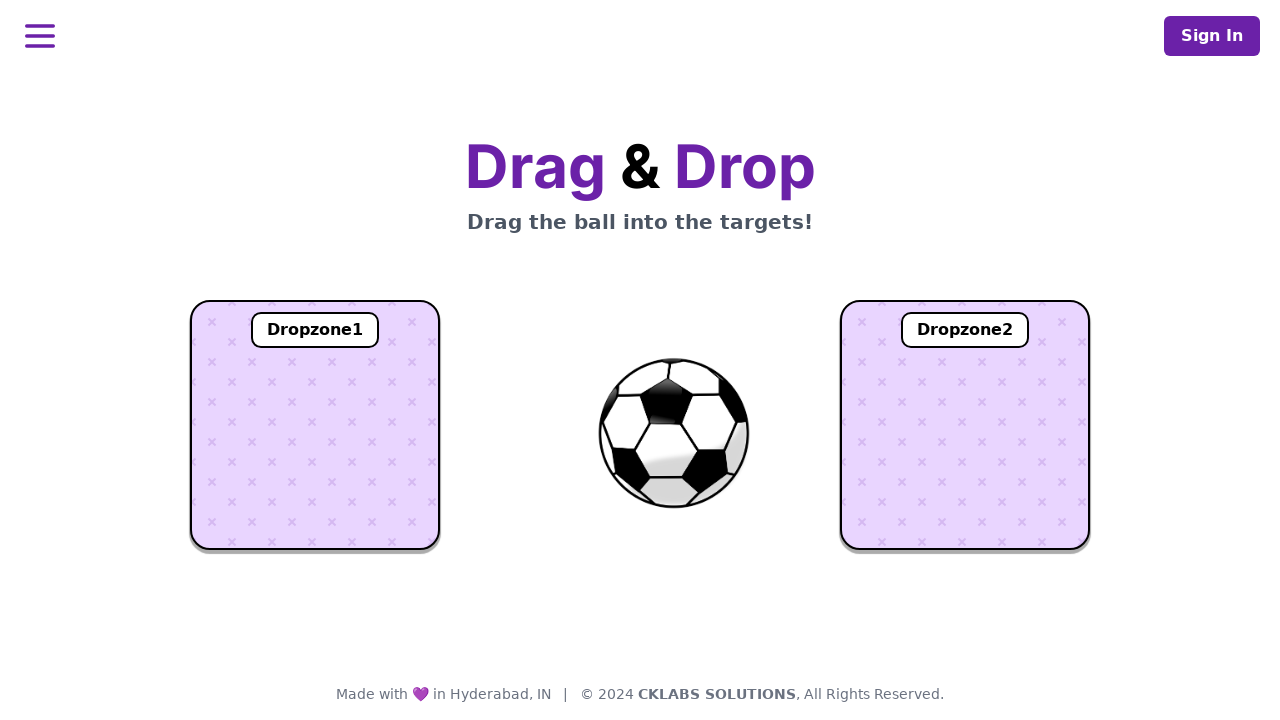

Located first drop zone with id 'dropzone1'
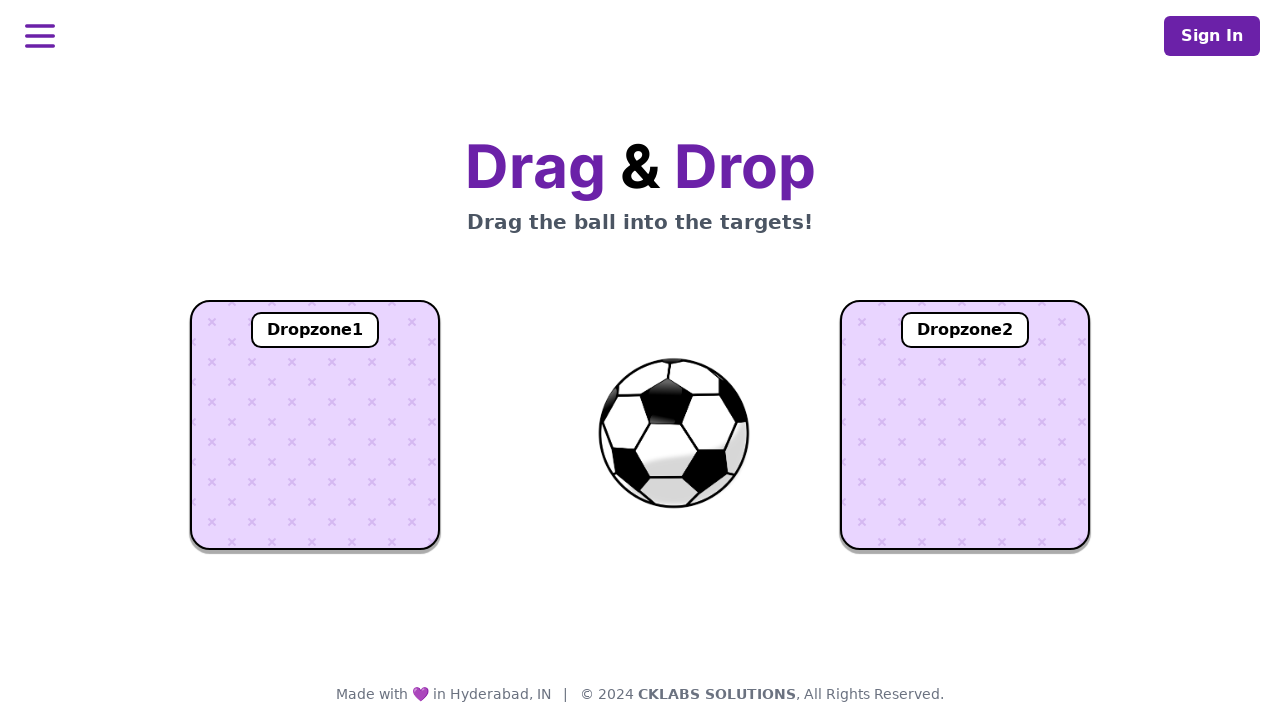

Located second drop zone with id 'dropzone2'
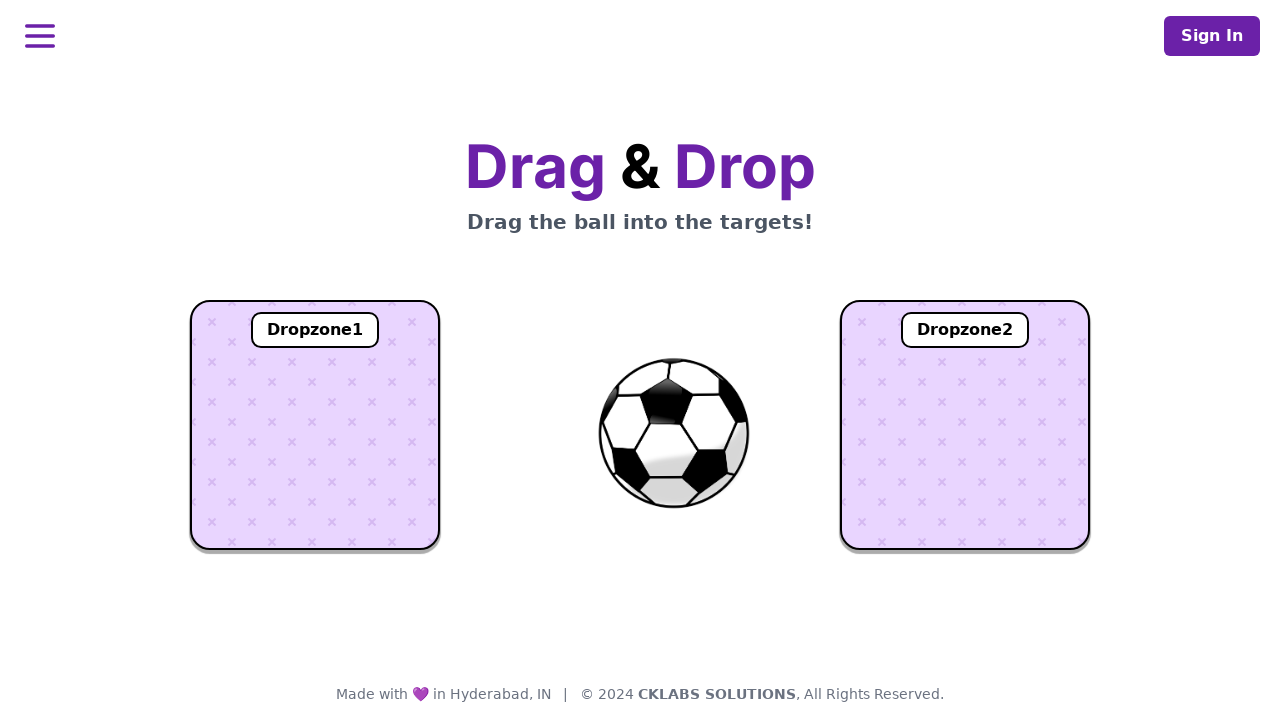

Dragged football element to first drop zone at (315, 425)
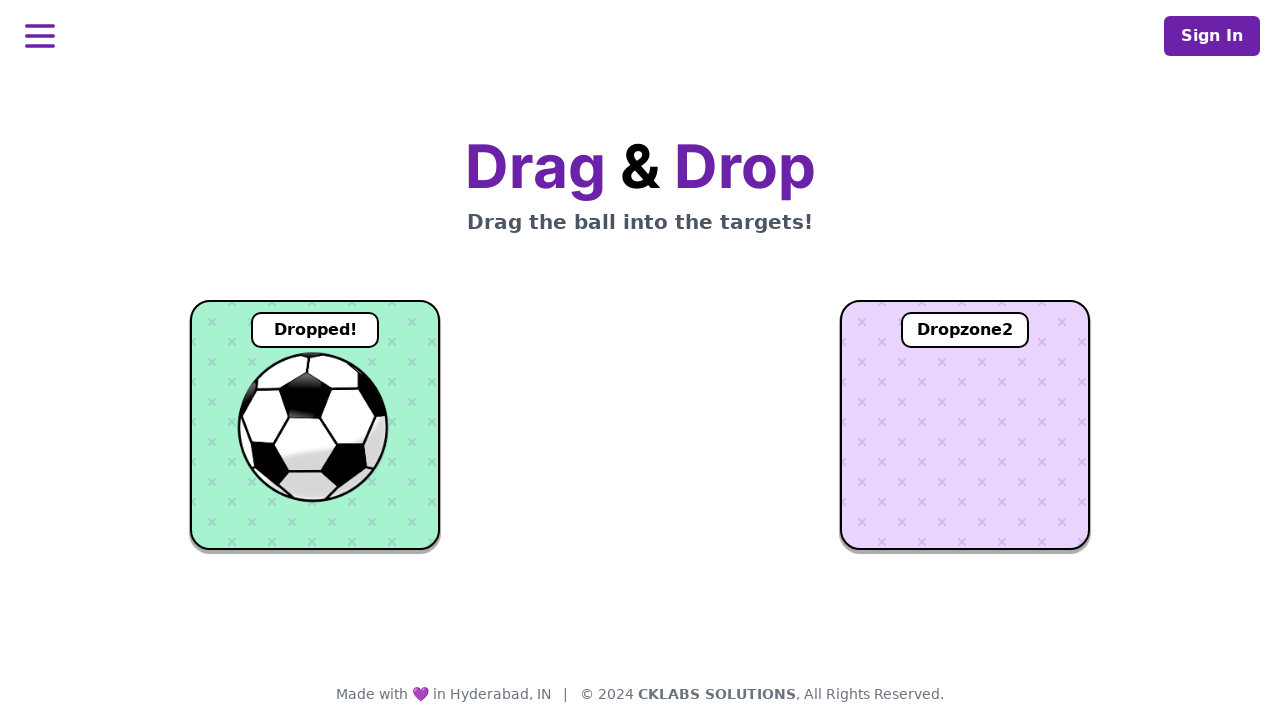

Waited 1000ms for first drop to register
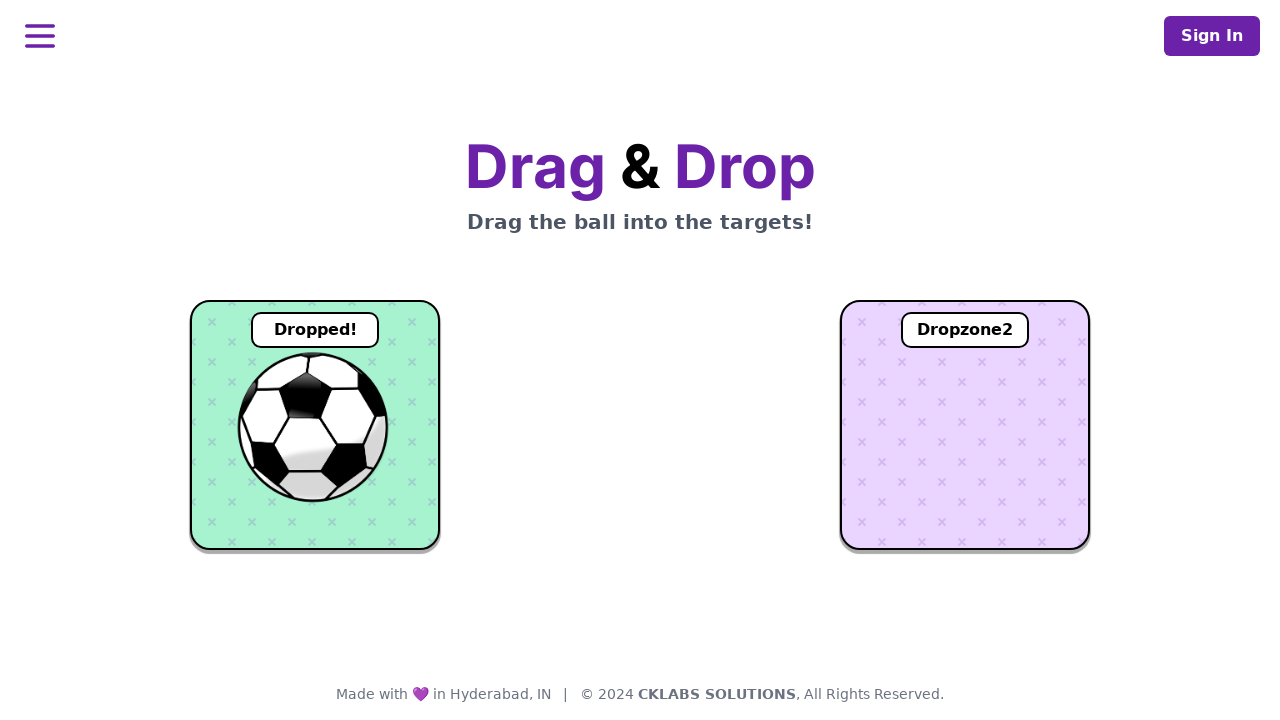

Located dropzone 1 text element
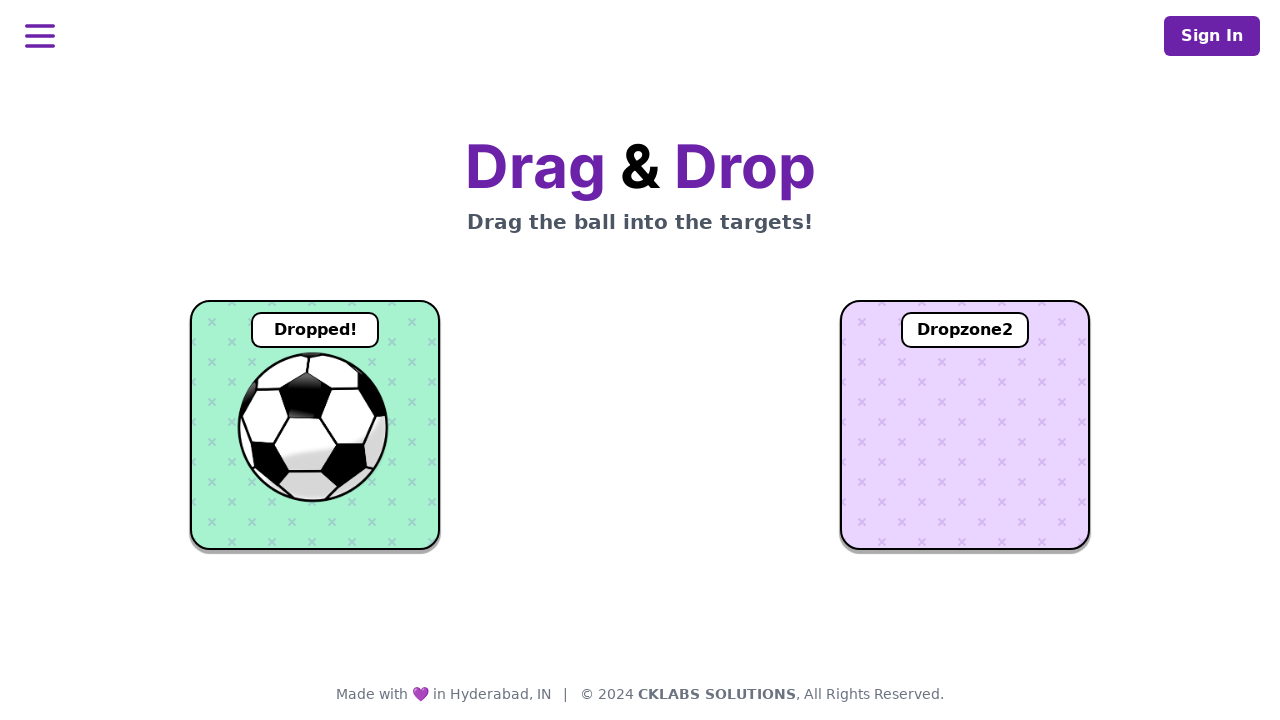

Verified dropzone 1 text is visible - first drop successful
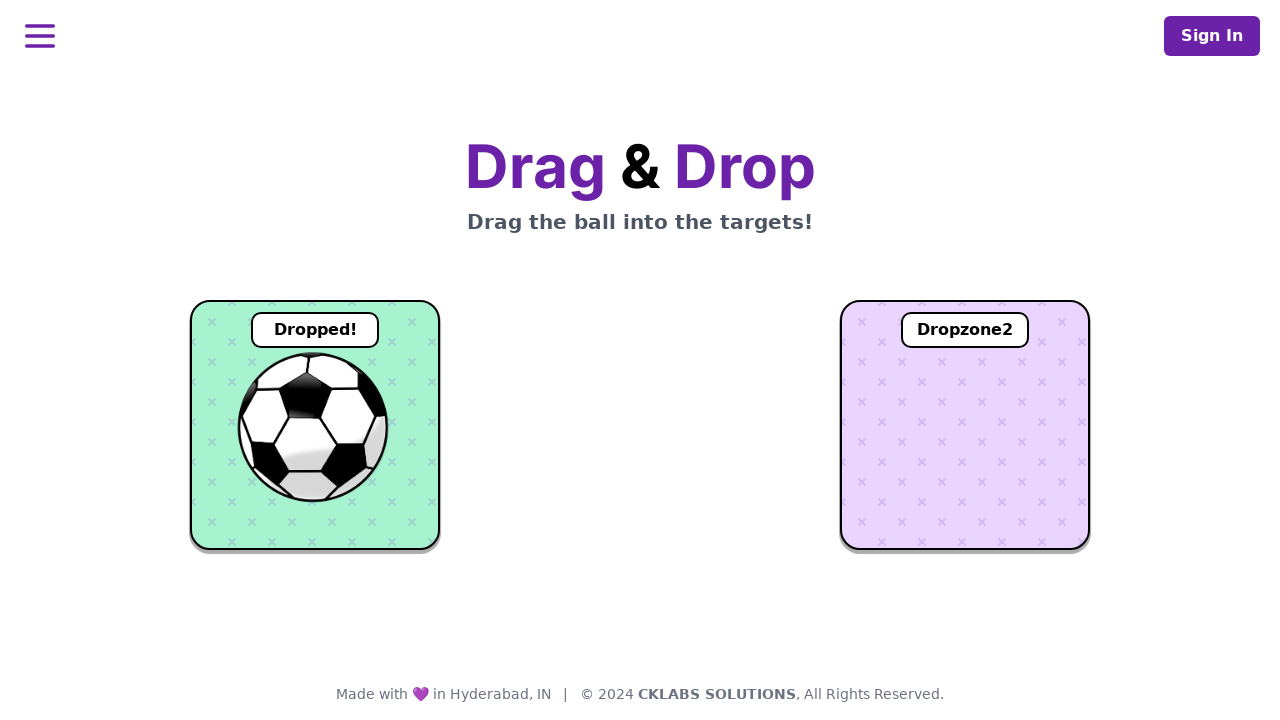

Dragged football element to second drop zone at (965, 425)
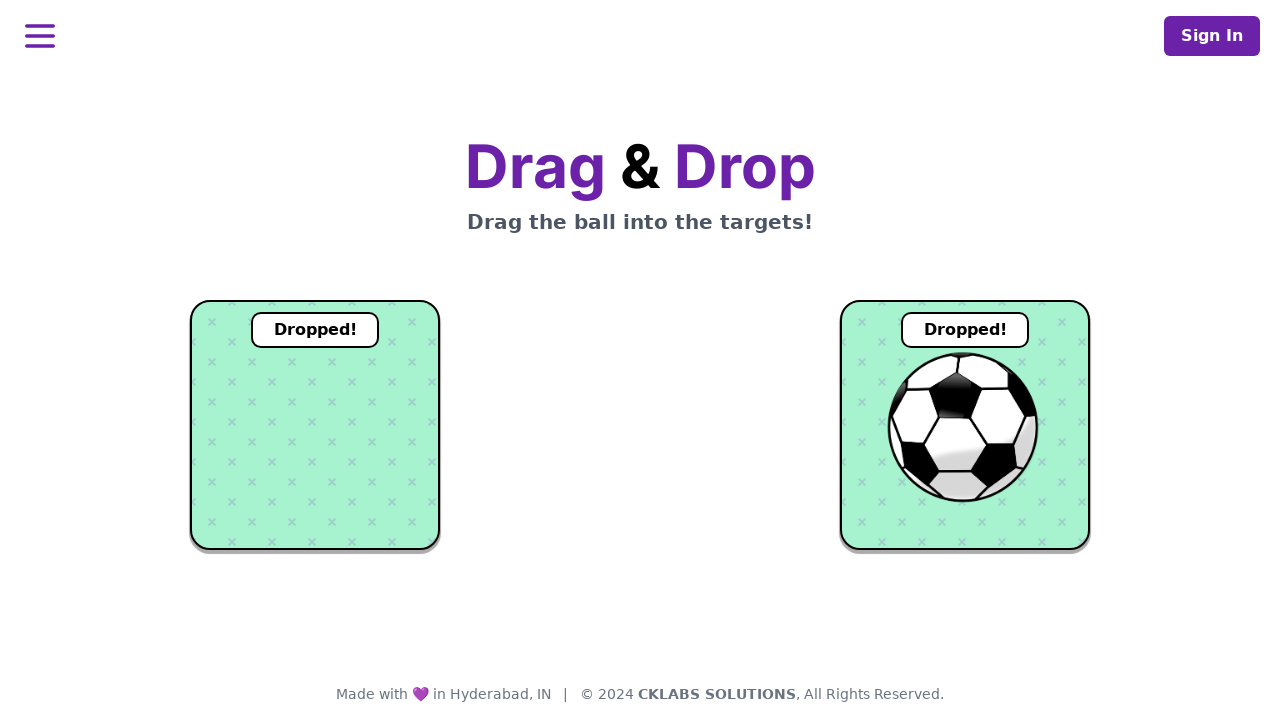

Waited 1000ms for second drop to register
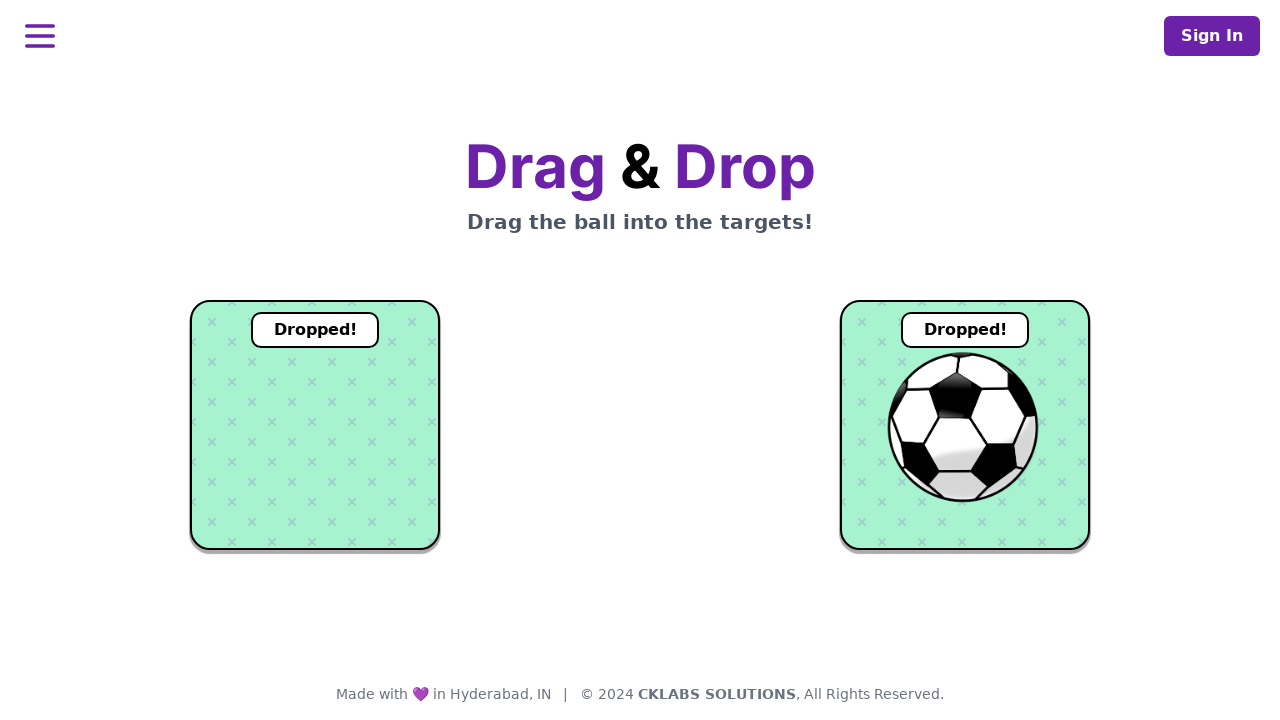

Located dropzone 2 text element
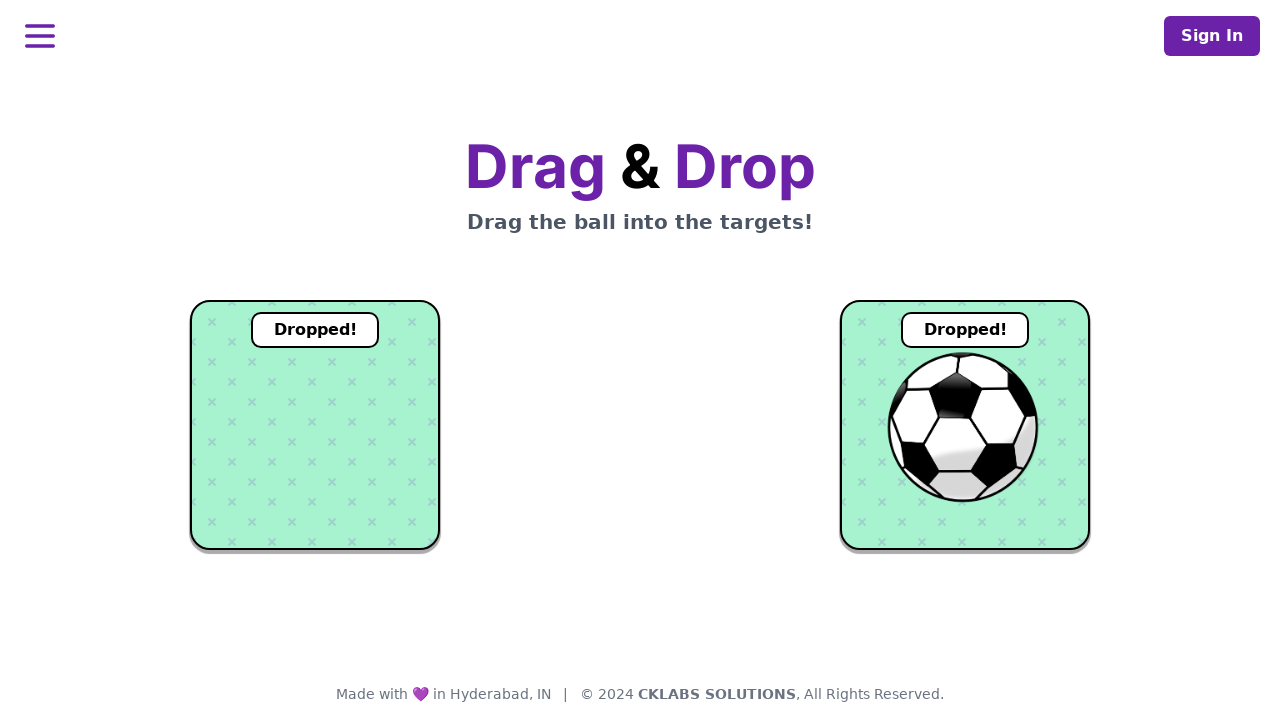

Verified dropzone 2 text is visible - second drop successful
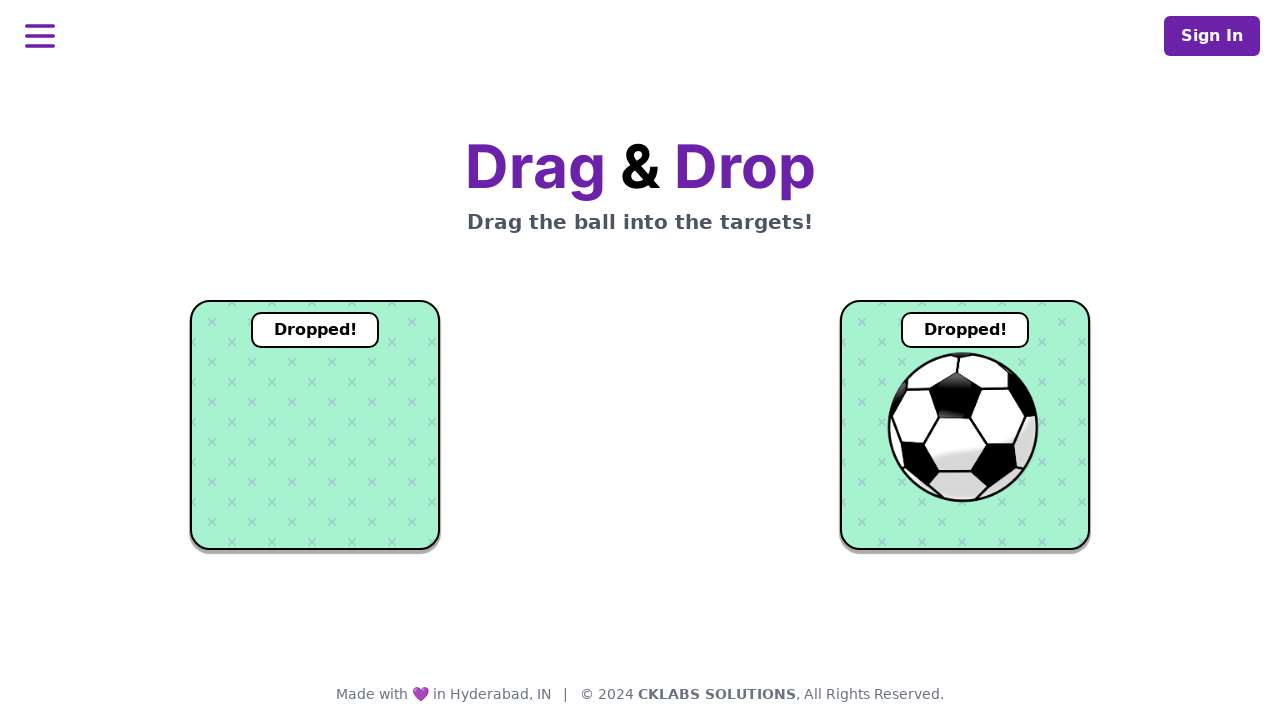

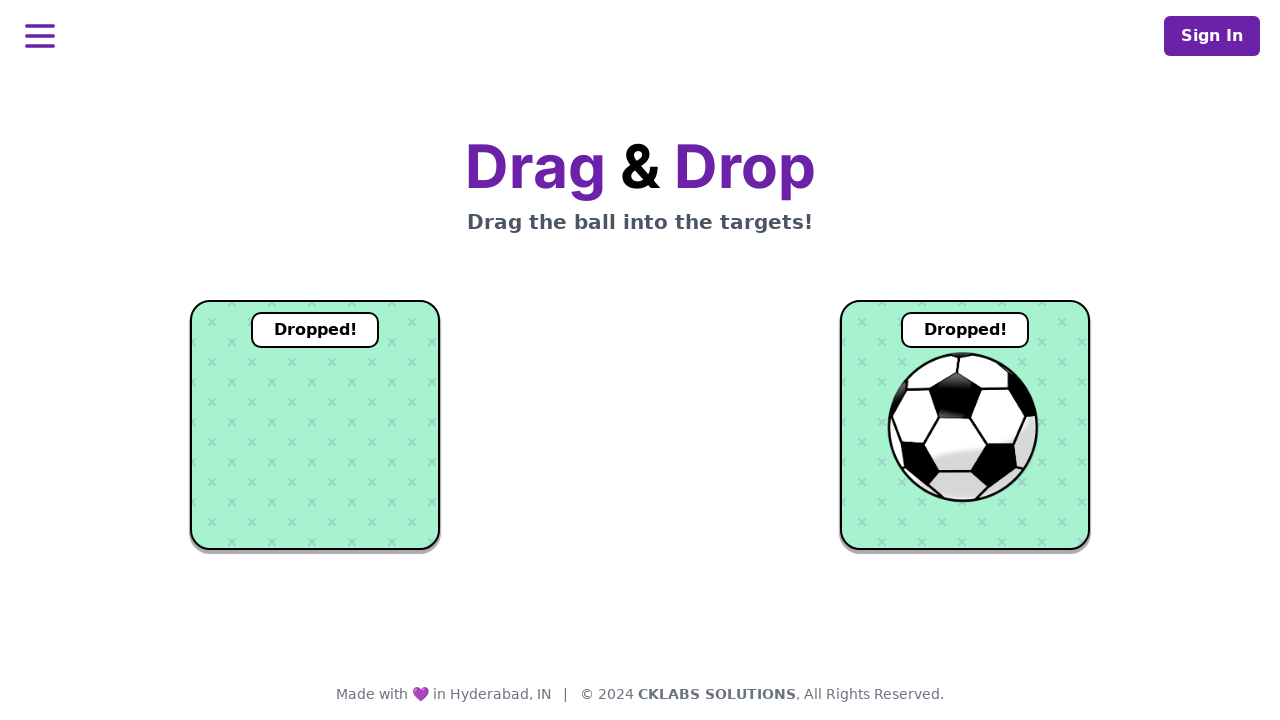